Tests Bank Manager functionality to open a new account for an existing customer by selecting the customer and currency, then submitting the form

Starting URL: https://www.globalsqa.com/angularJs-protractor/BankingProject/#/login

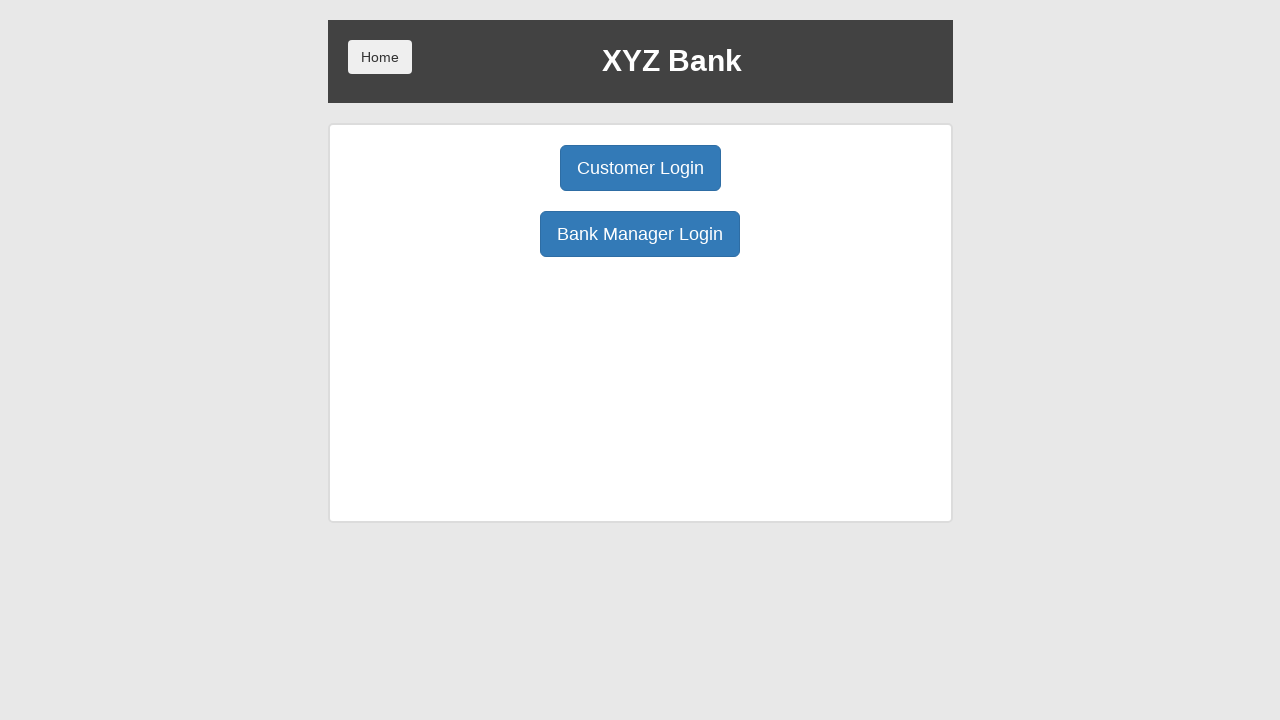

Clicked Bank Manager login button at (640, 234) on button[ng-click="manager()"]
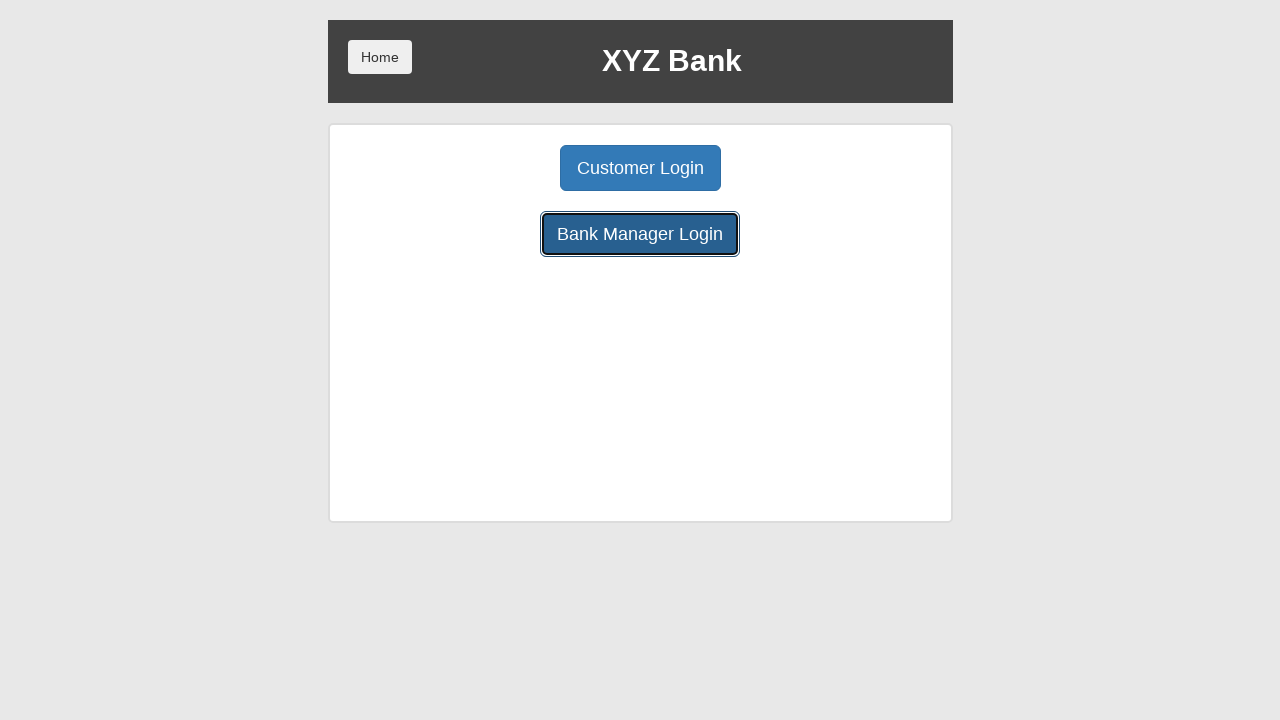

Clicked Open Account button at (654, 168) on button[ng-click="openAccount()"]
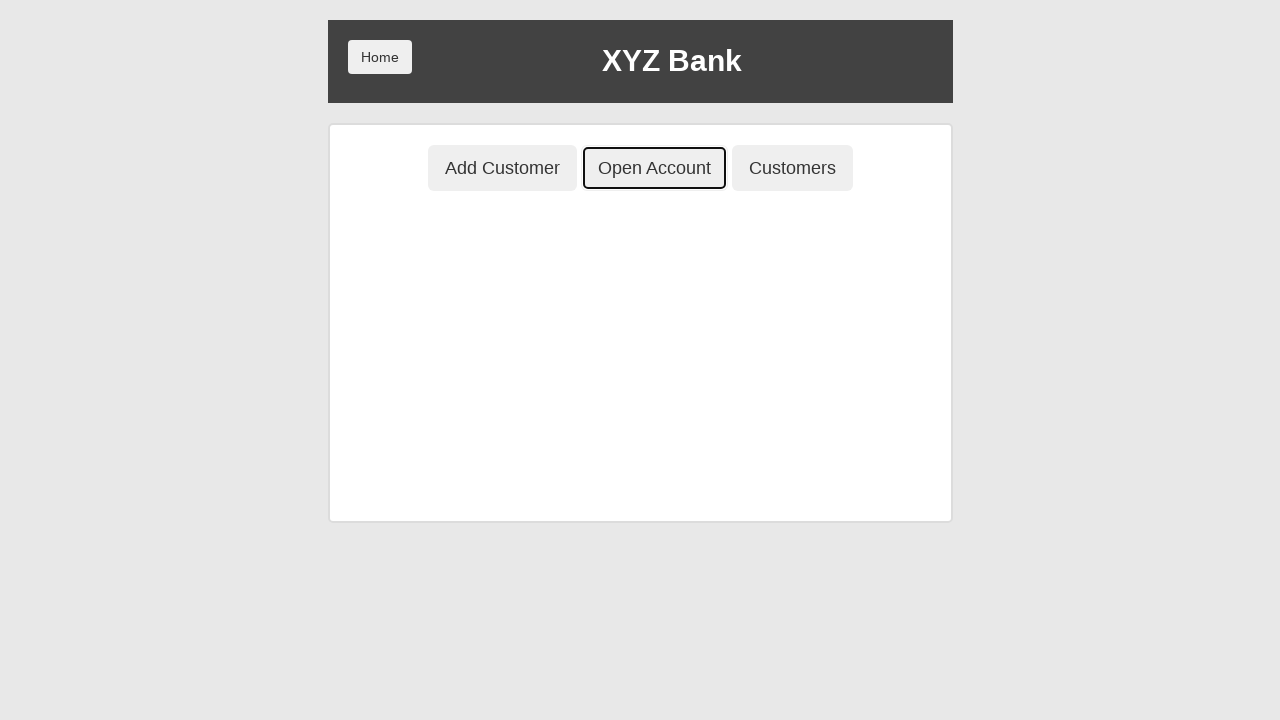

Selected Harry Potter as customer on select[ng-model="custId"]
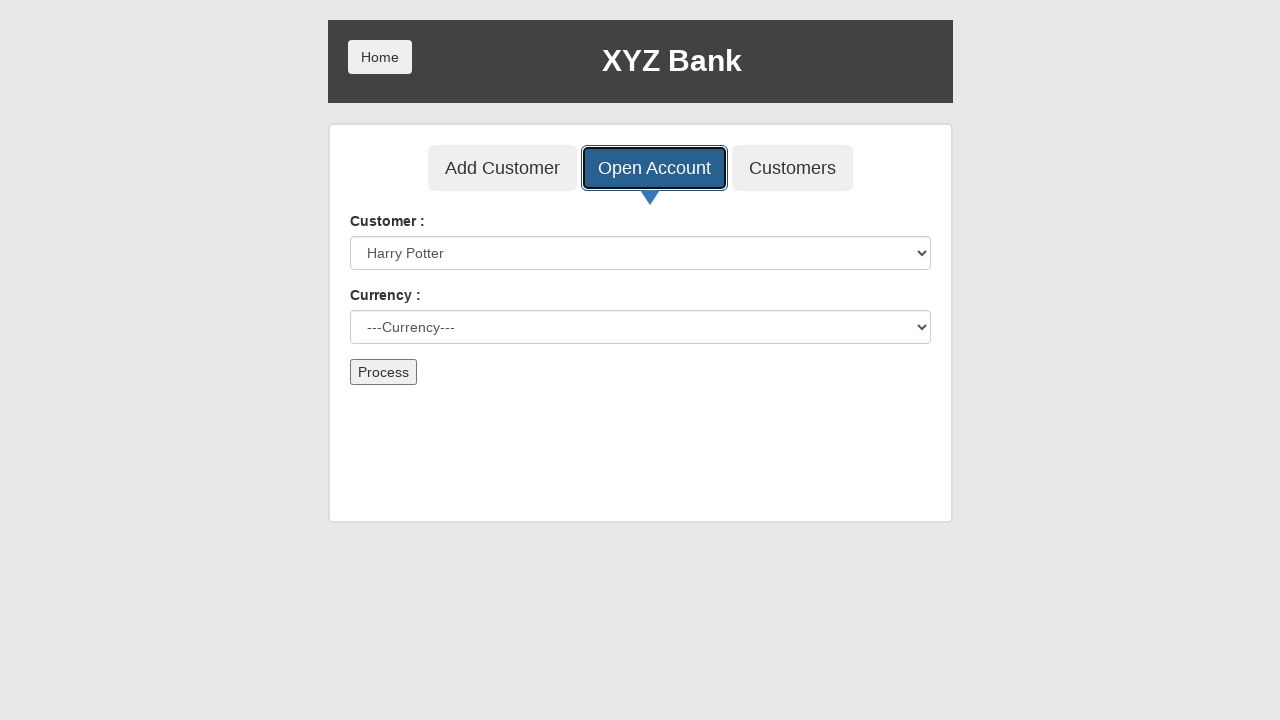

Selected Dollar as currency on select[ng-model="currency"]
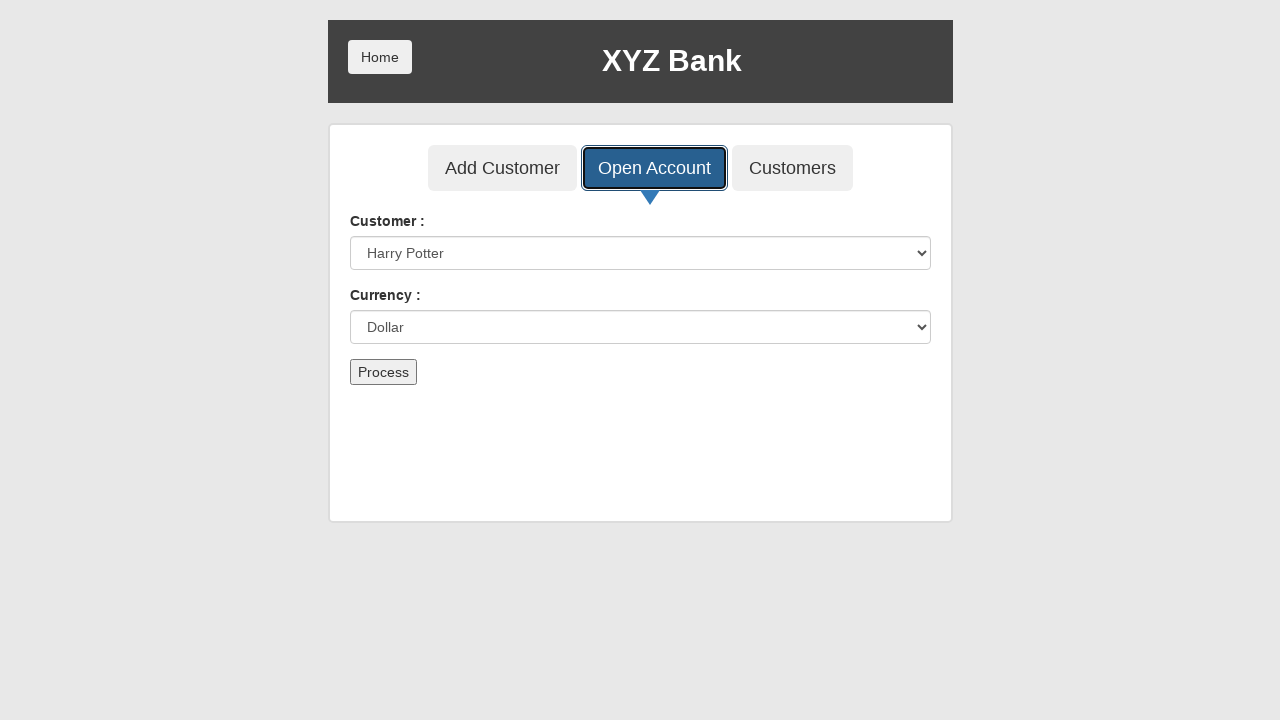

Clicked Submit button to create account at (383, 372) on button[type="submit"]
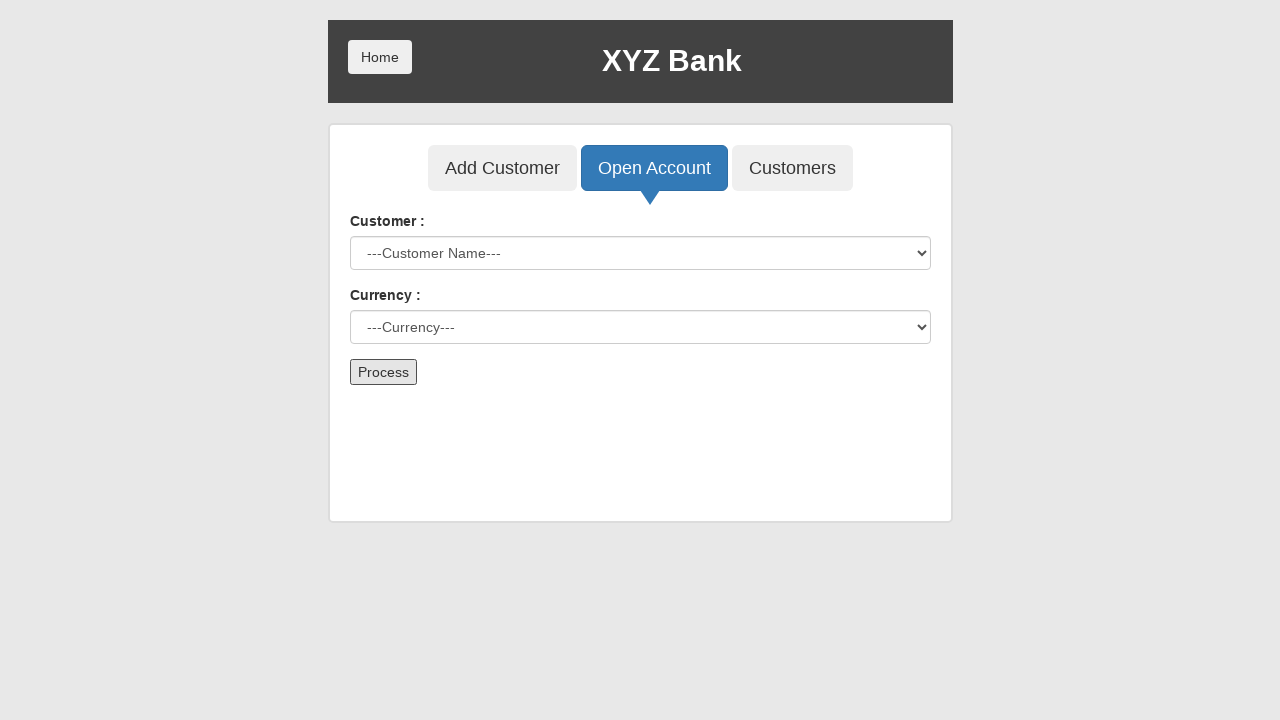

Set up dialog handler to accept alerts
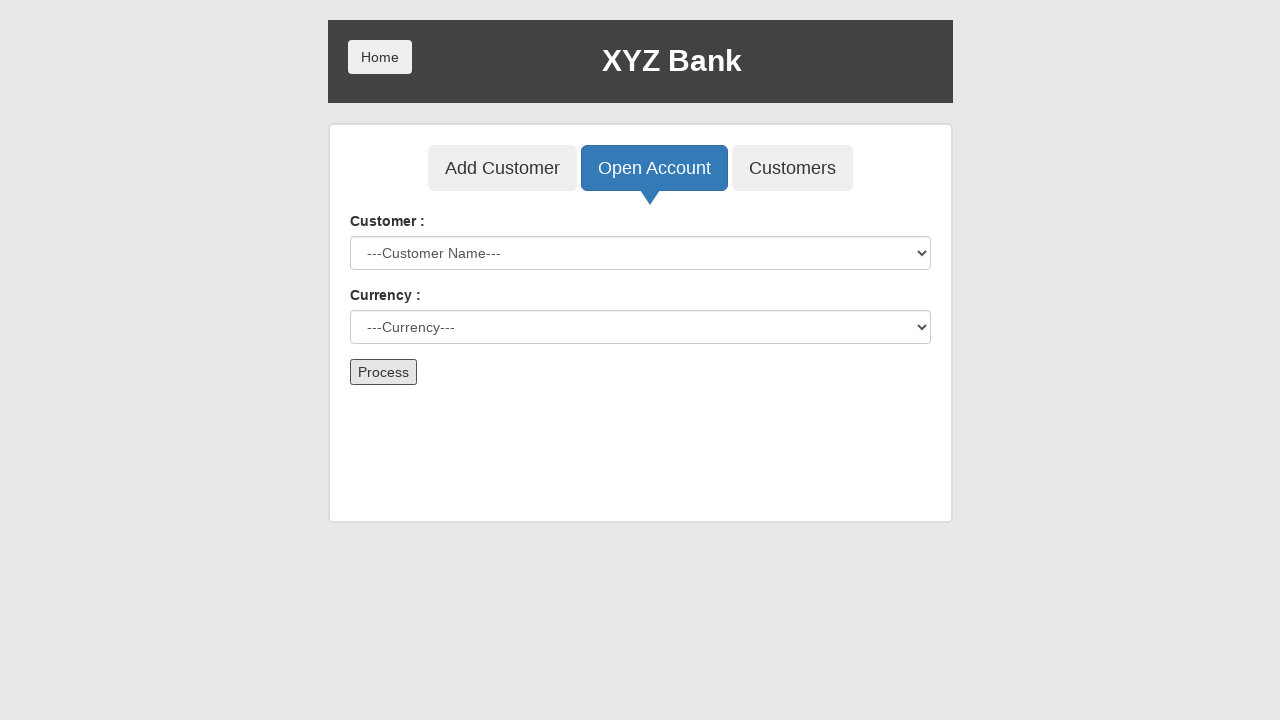

Verified success message 'Customer added successfully with customer id' appeared
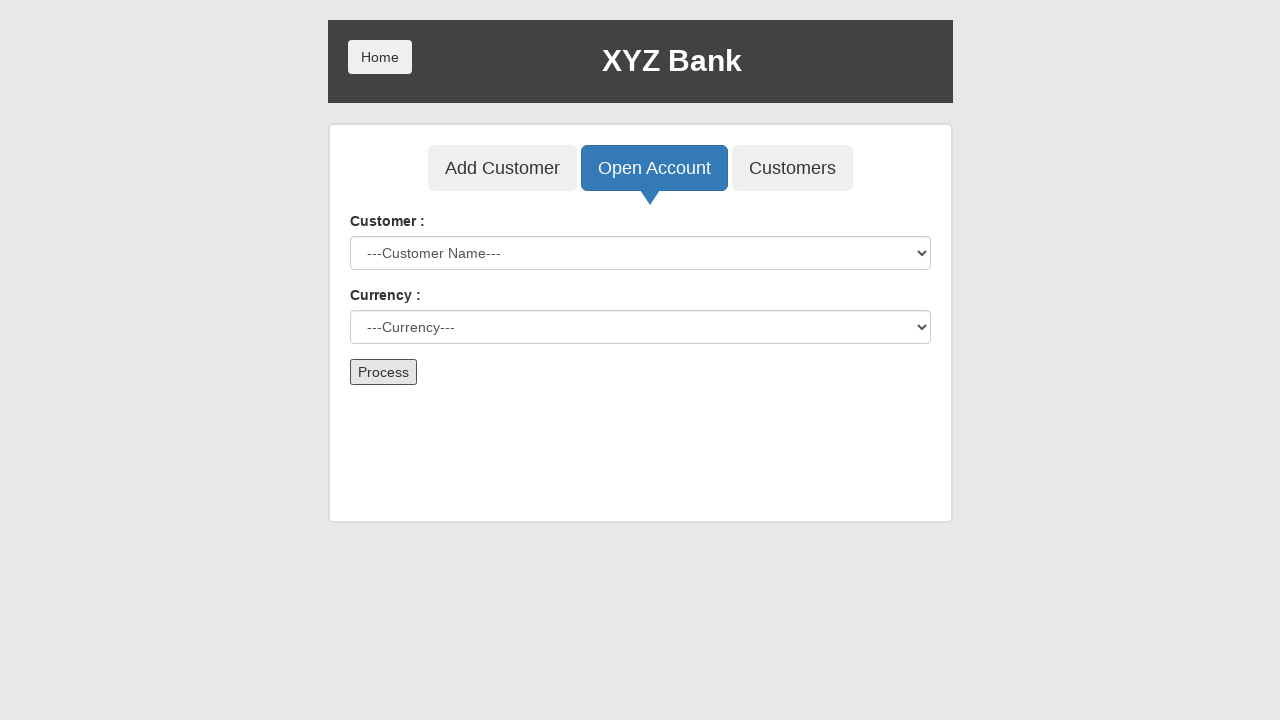

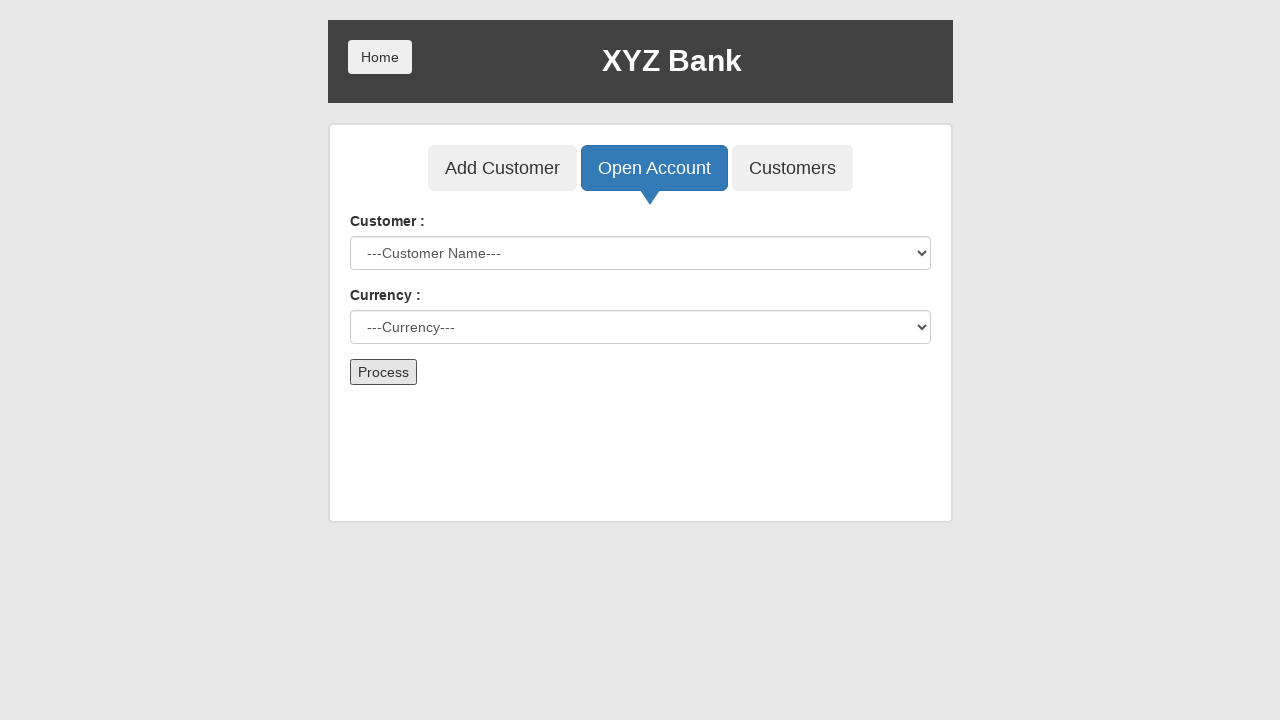